Tests sorting the Due column in descending order by clicking the column header twice and verifying the values are sorted in reverse order.

Starting URL: http://the-internet.herokuapp.com/tables

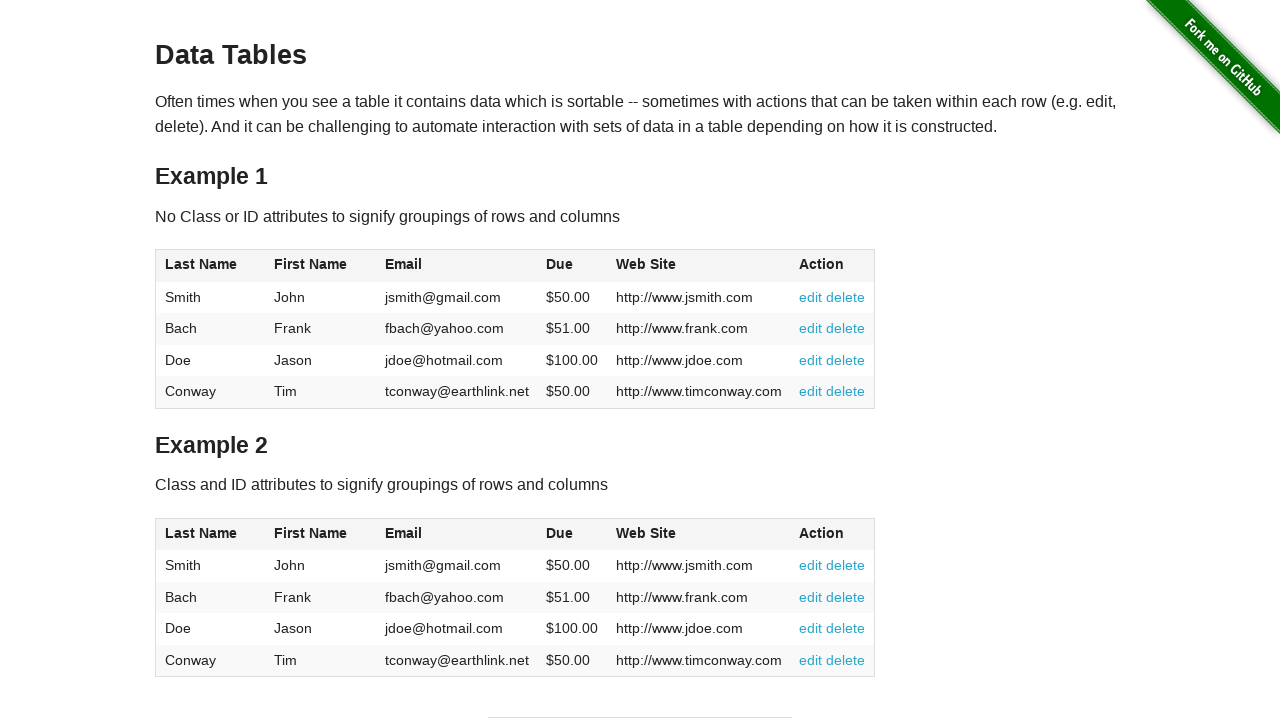

Clicked Due column header first time for ascending sort at (572, 266) on #table1 thead tr th:nth-child(4)
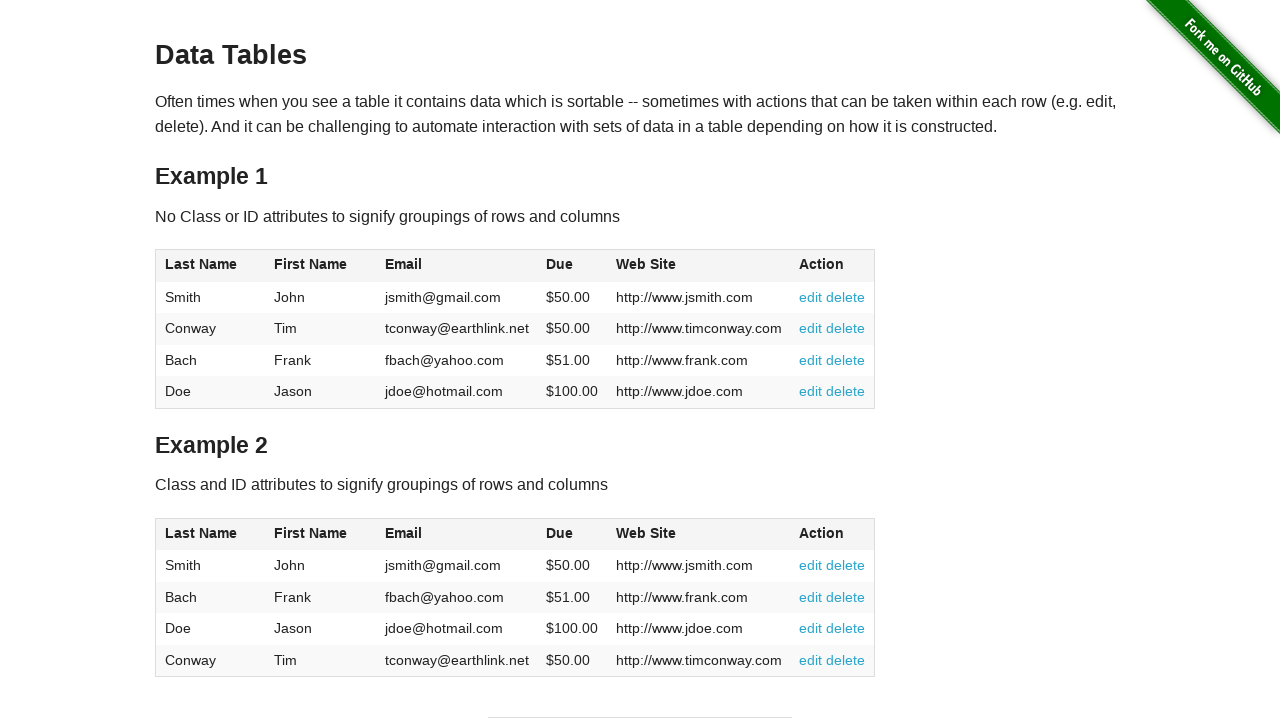

Clicked Due column header second time for descending sort at (572, 266) on #table1 thead tr th:nth-child(4)
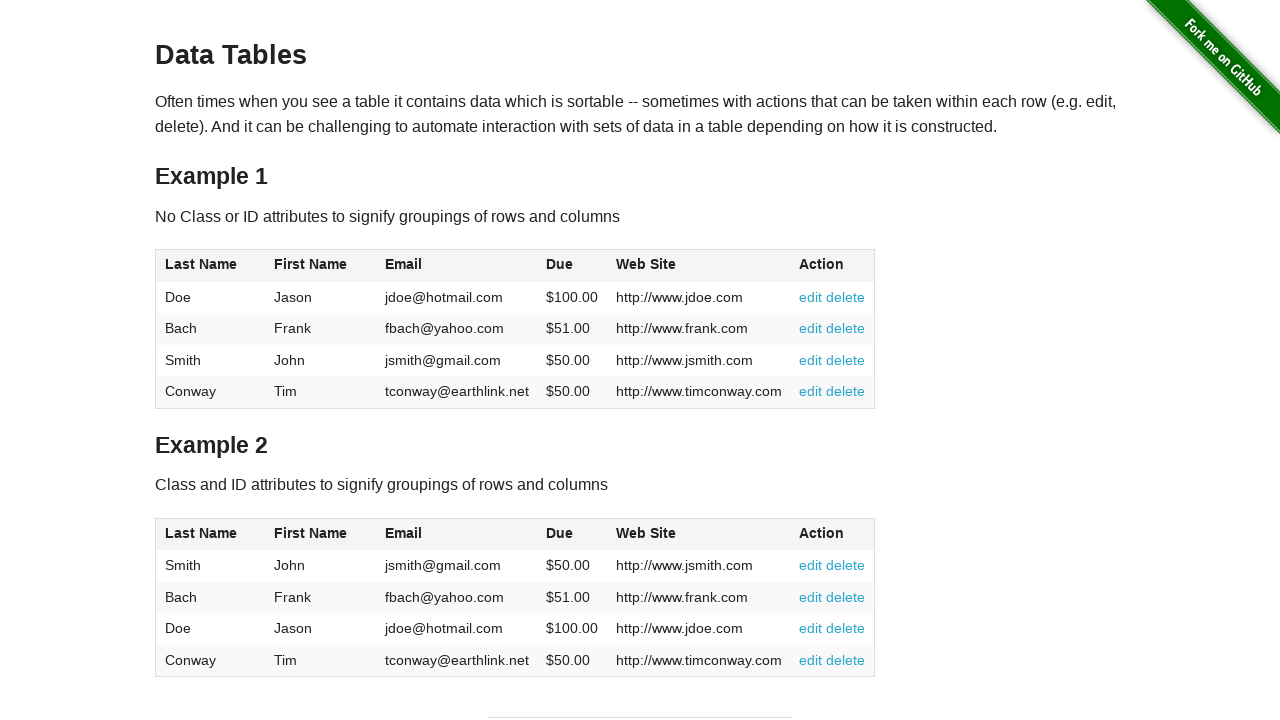

Due column cells loaded and are present in the DOM
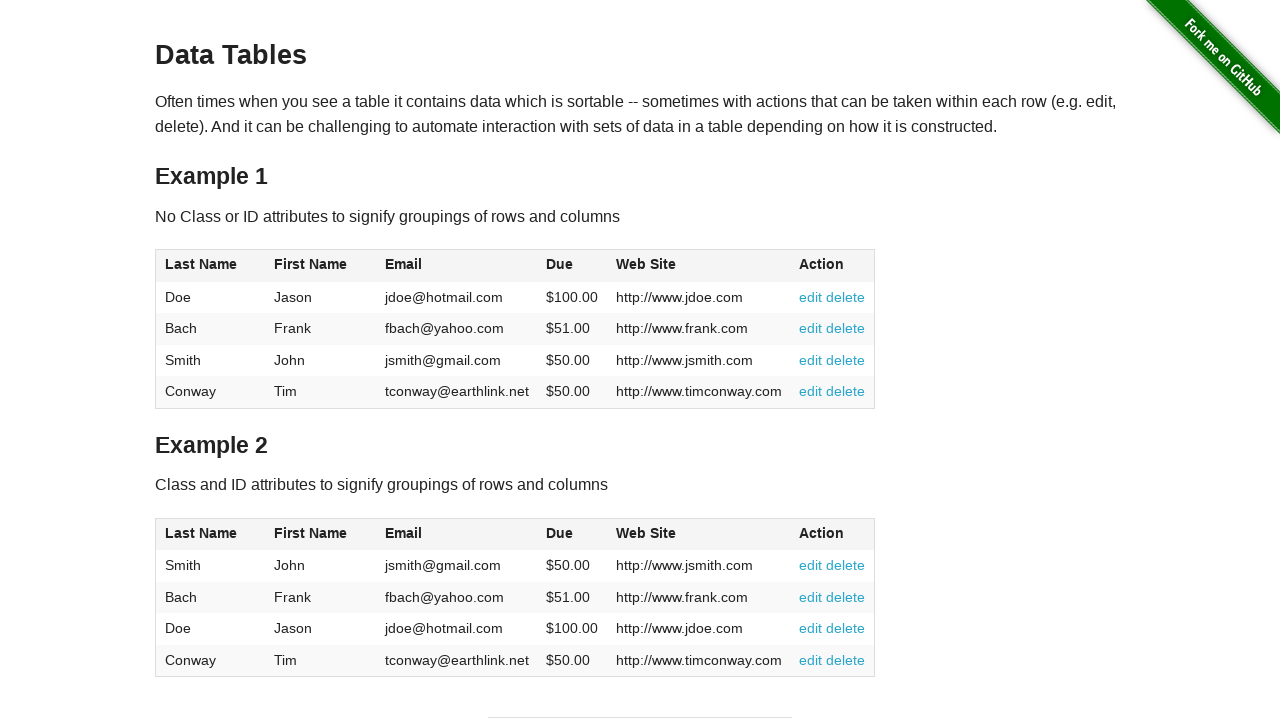

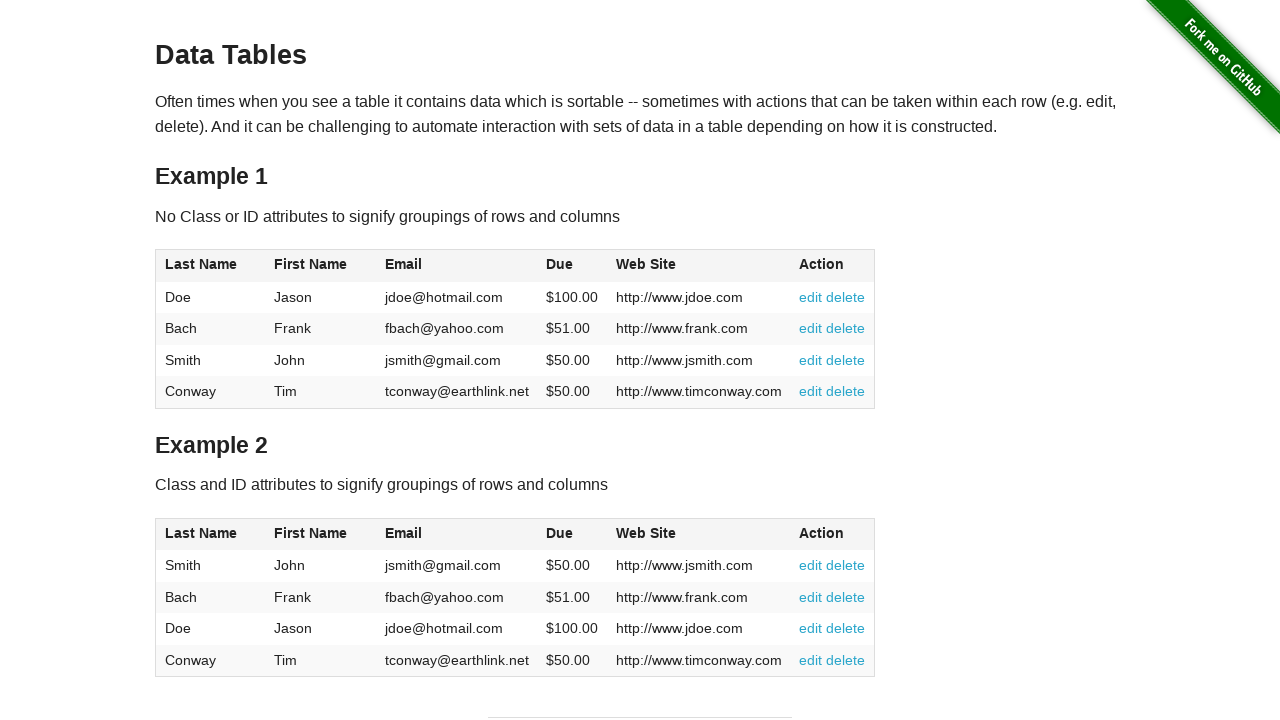